Navigates to The Testing Academy website and verifies the page title is accessible

Starting URL: https://thetestingacademy.com/

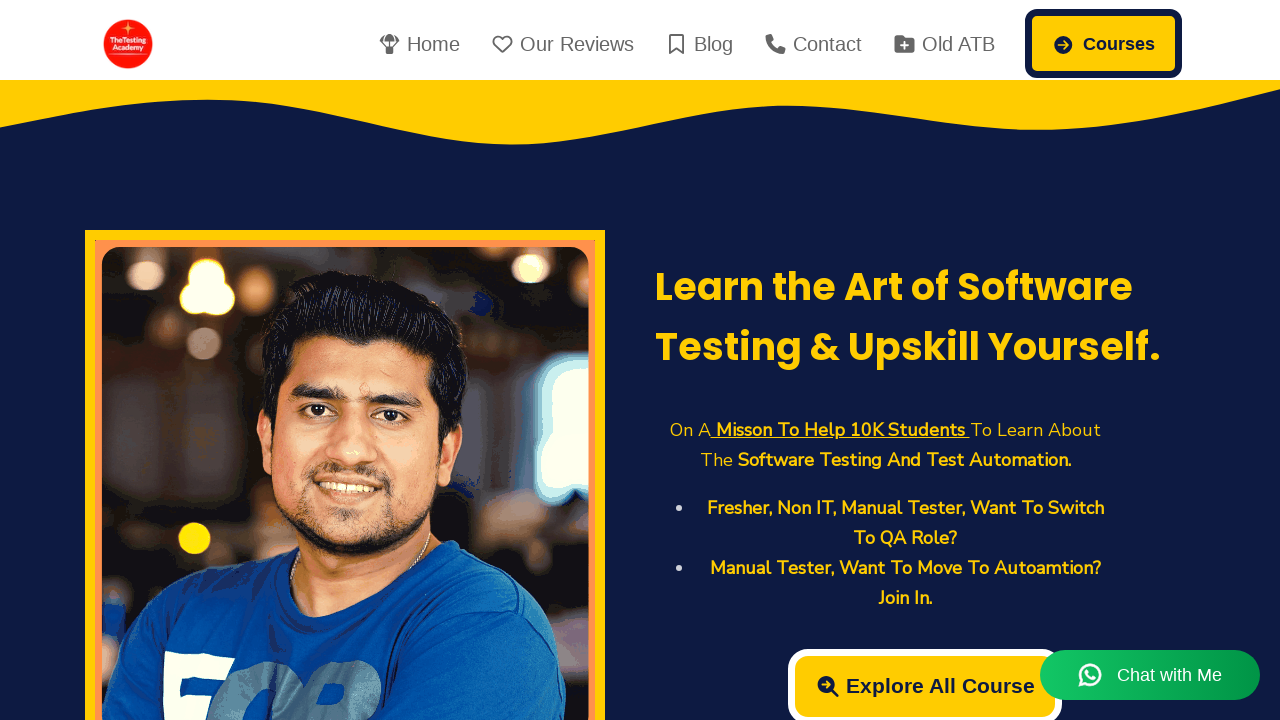

Navigated to The Testing Academy website
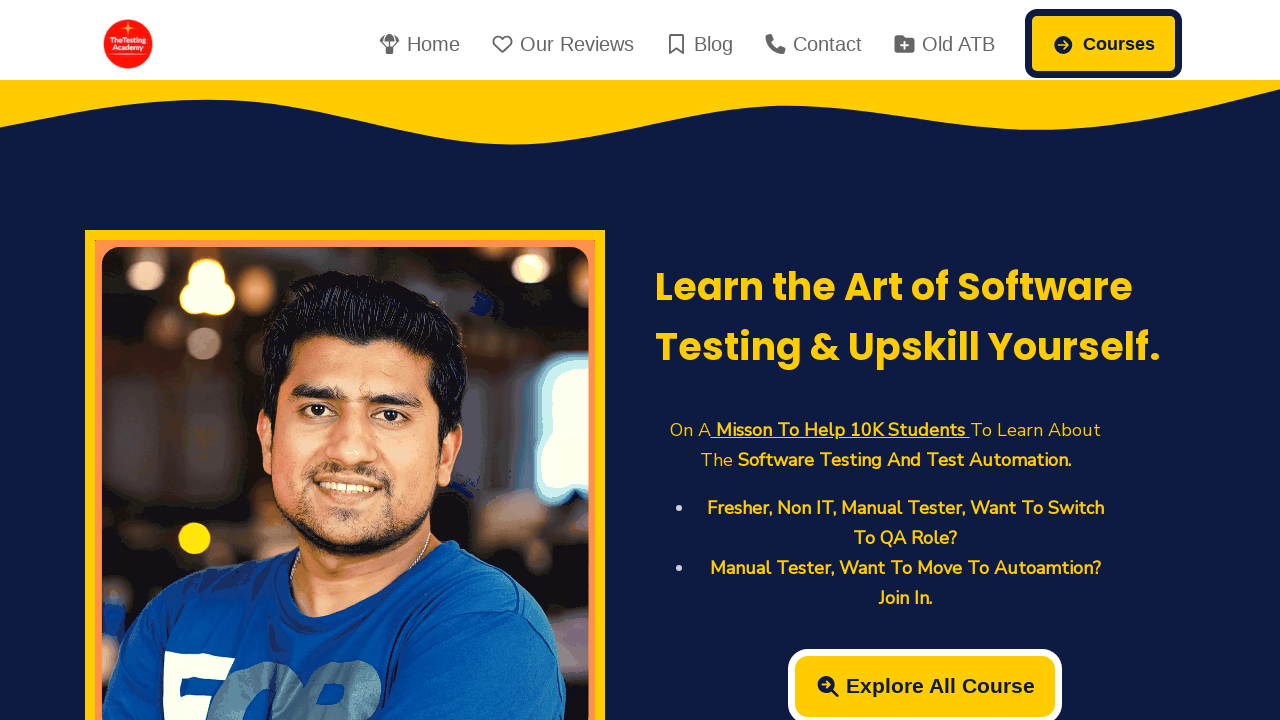

Retrieved page title: TheTestingAcademy | Learn Software Testing and Automation Testing
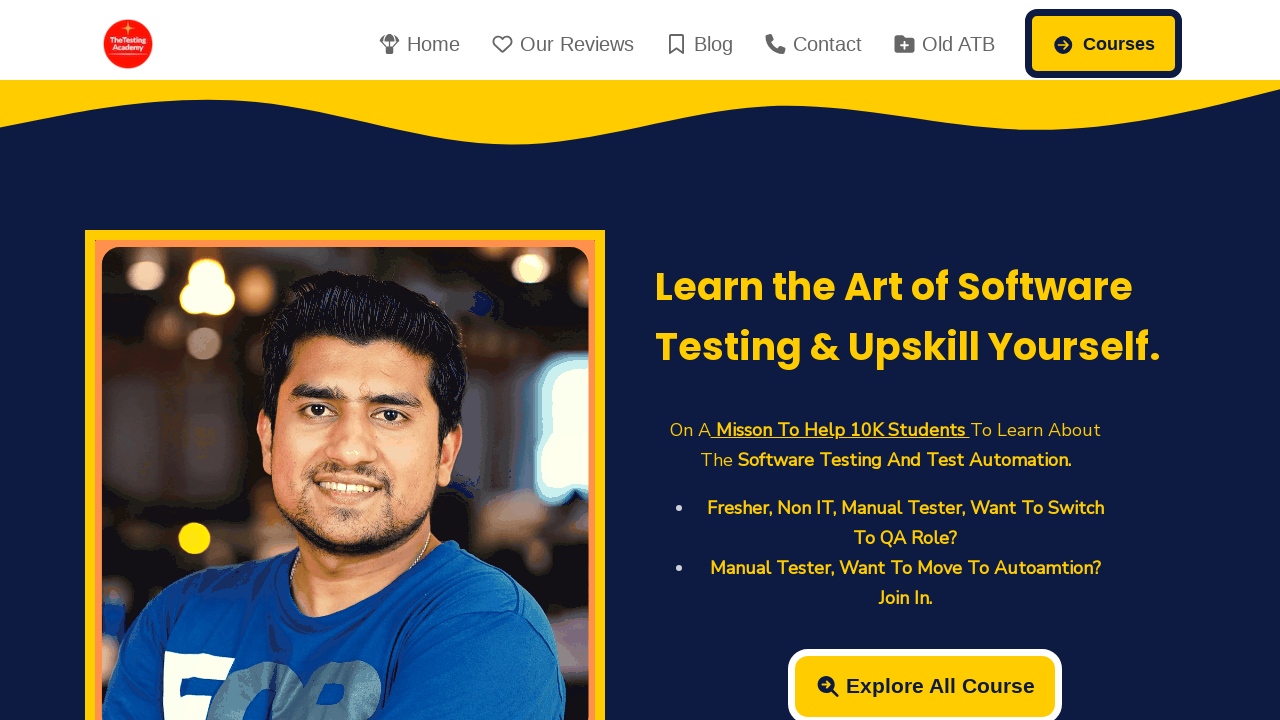

Printed page title to console
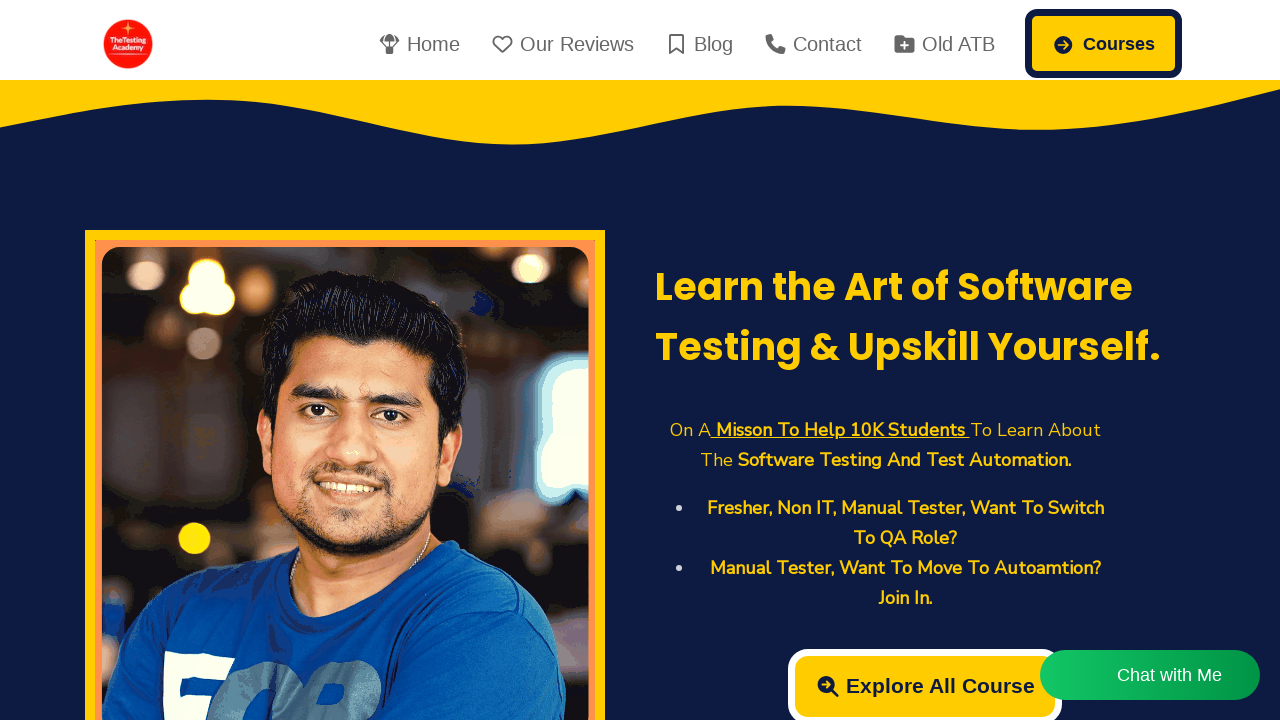

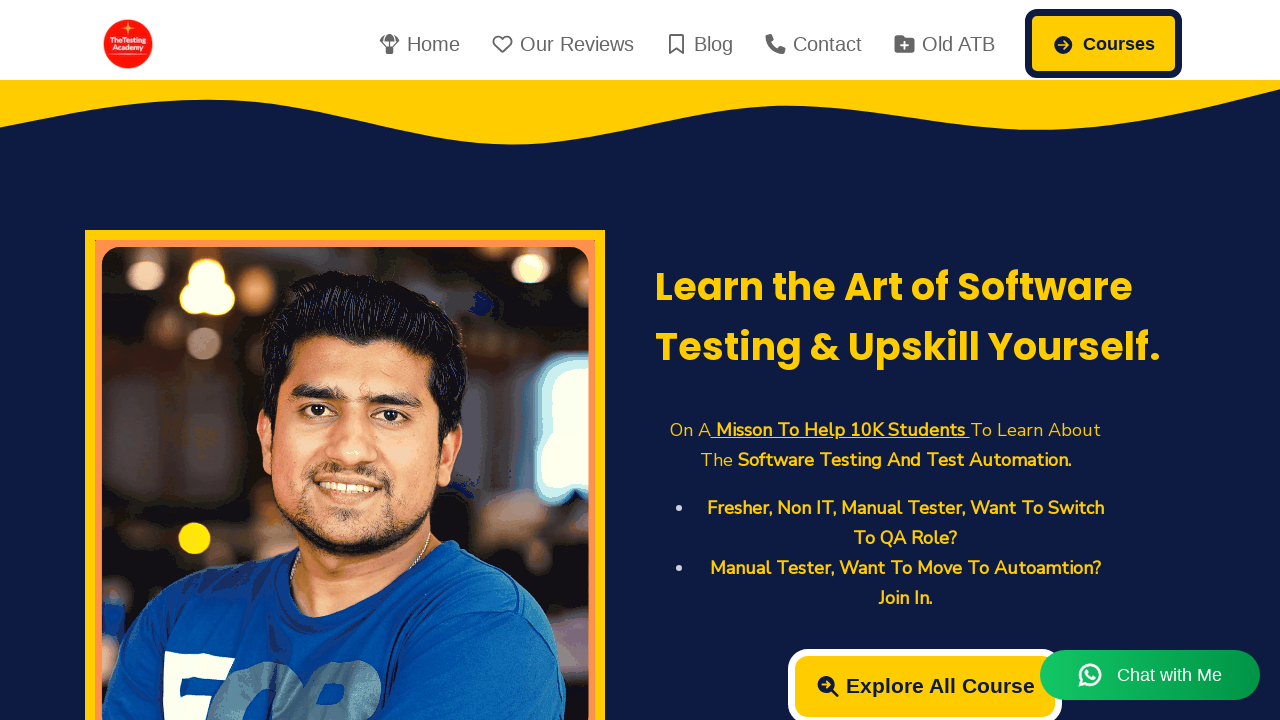